Tests that the Clear completed button displays correct text after completing an item

Starting URL: https://demo.playwright.dev/todomvc

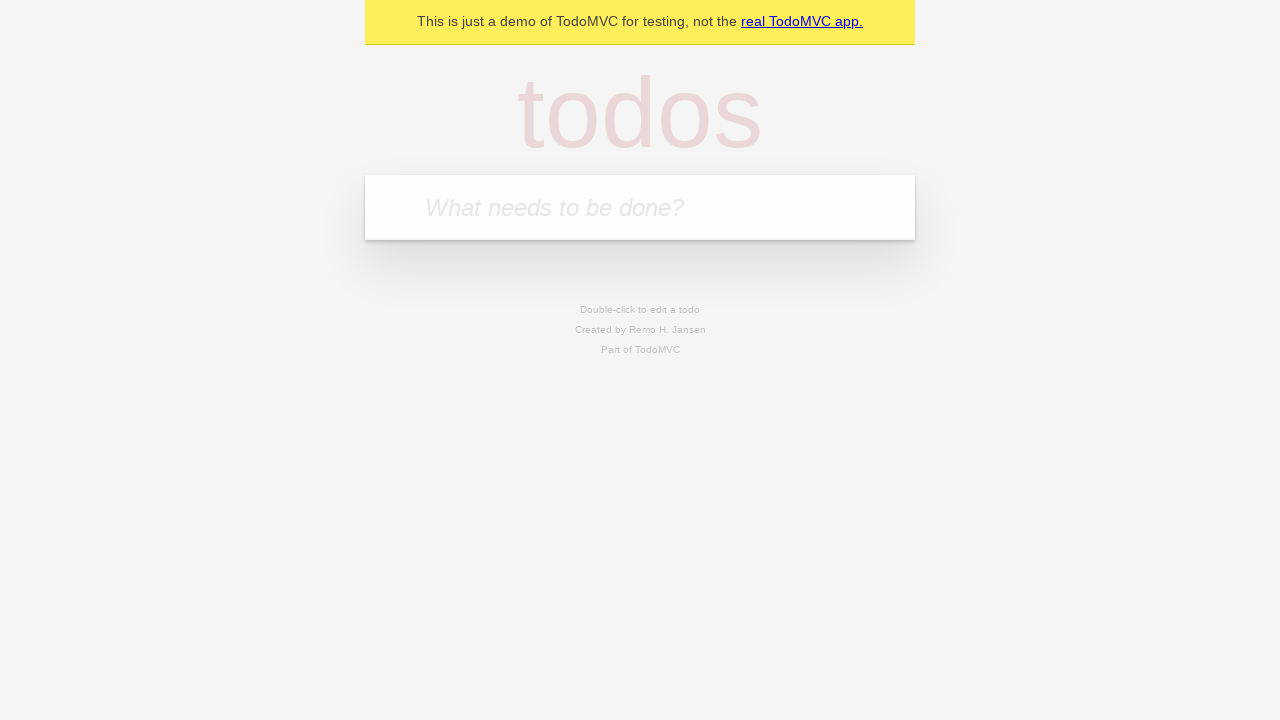

Located the 'What needs to be done?' input field
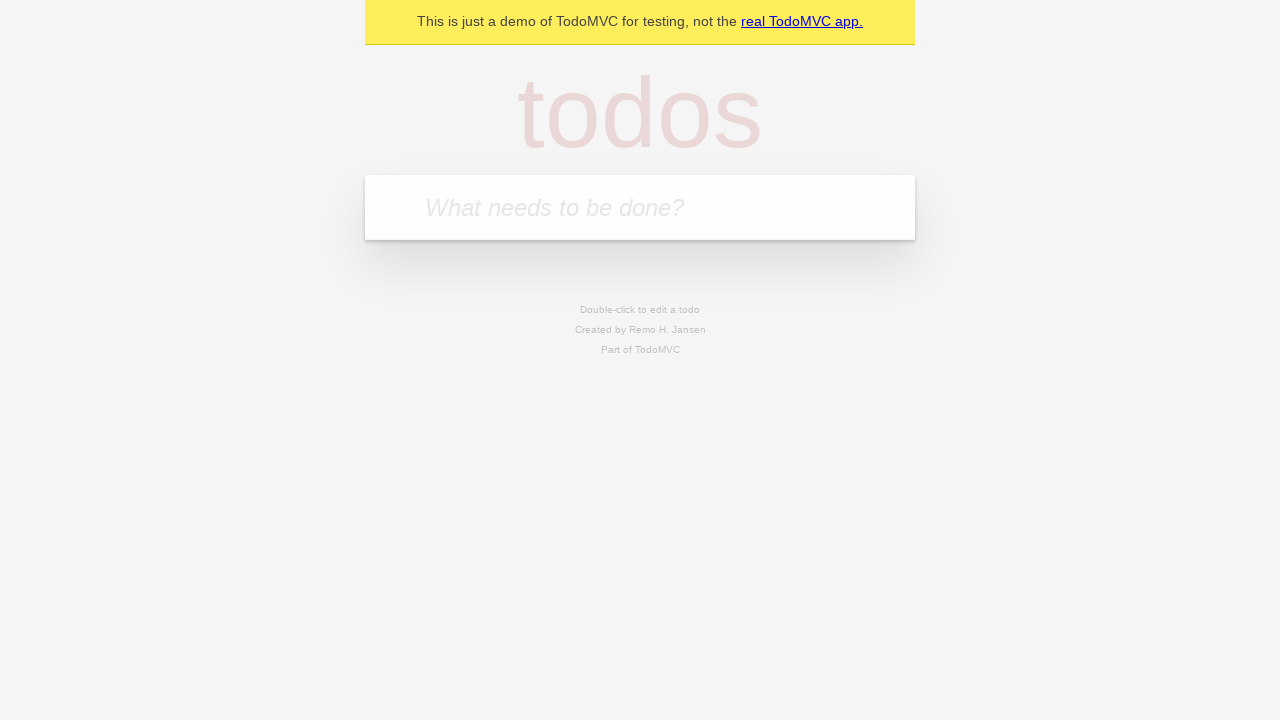

Filled todo input with 'buy some cheese' on internal:attr=[placeholder="What needs to be done?"i]
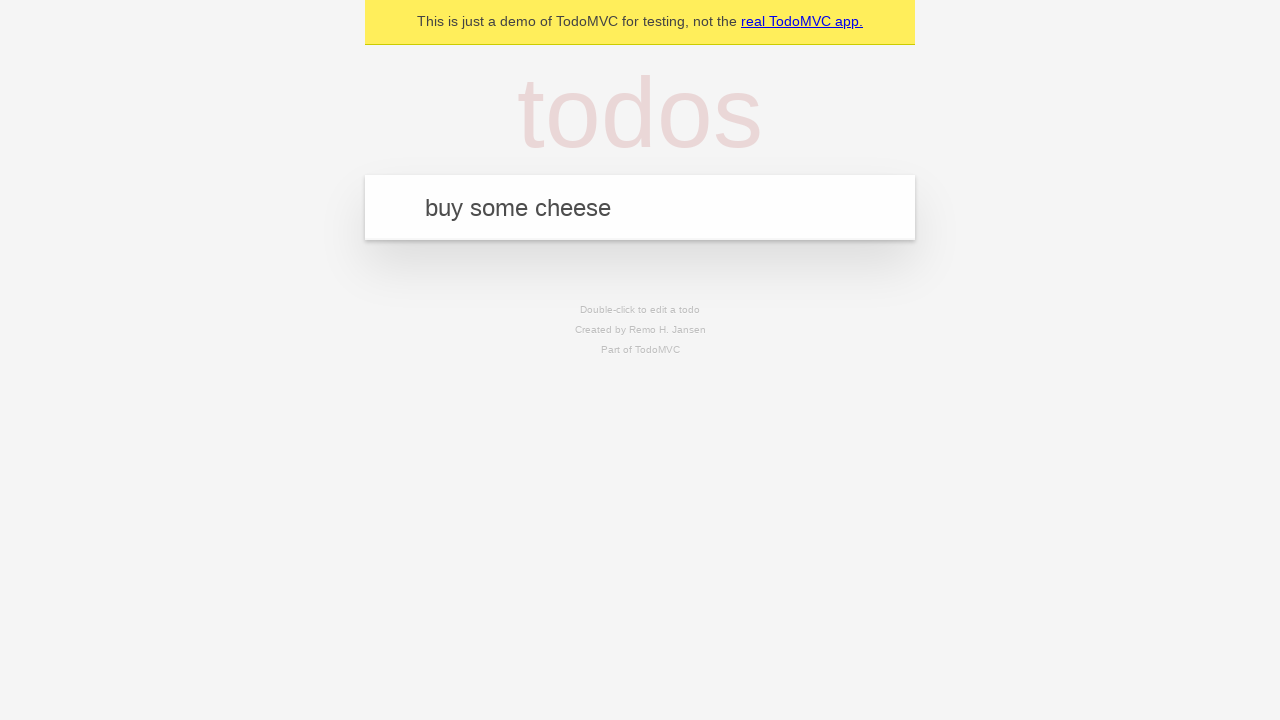

Pressed Enter to create todo 'buy some cheese' on internal:attr=[placeholder="What needs to be done?"i]
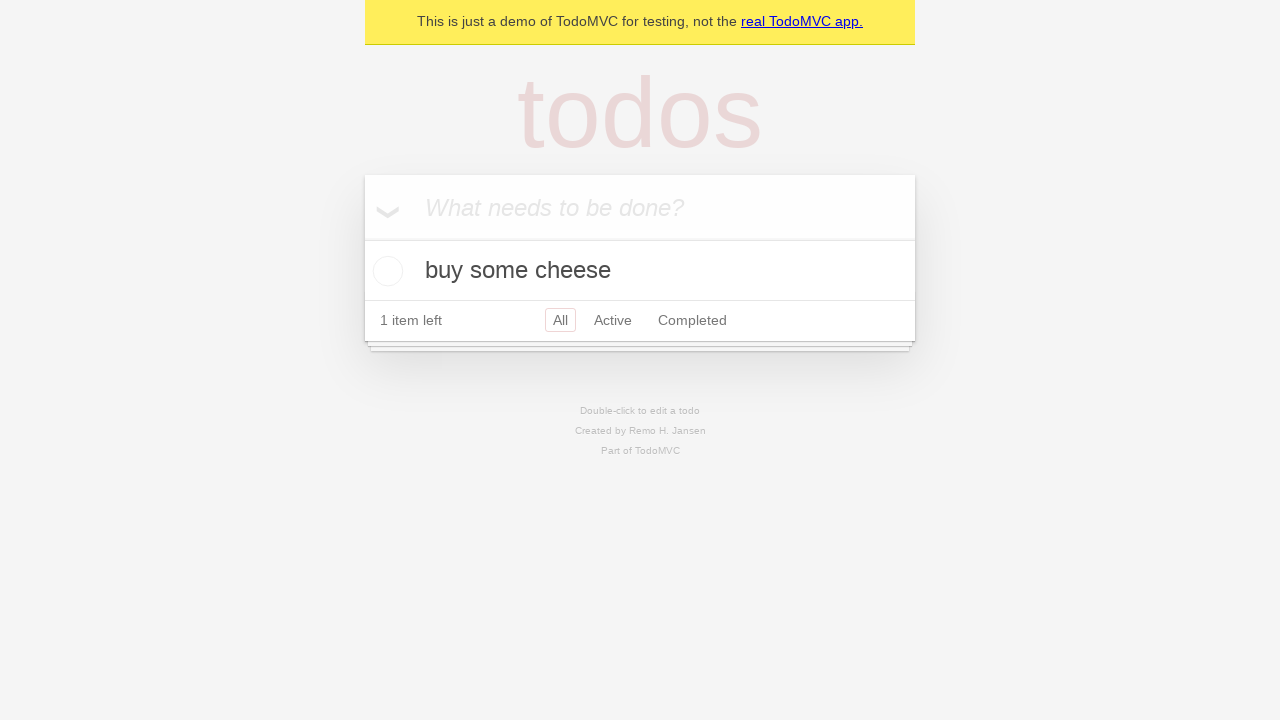

Filled todo input with 'feed the cat' on internal:attr=[placeholder="What needs to be done?"i]
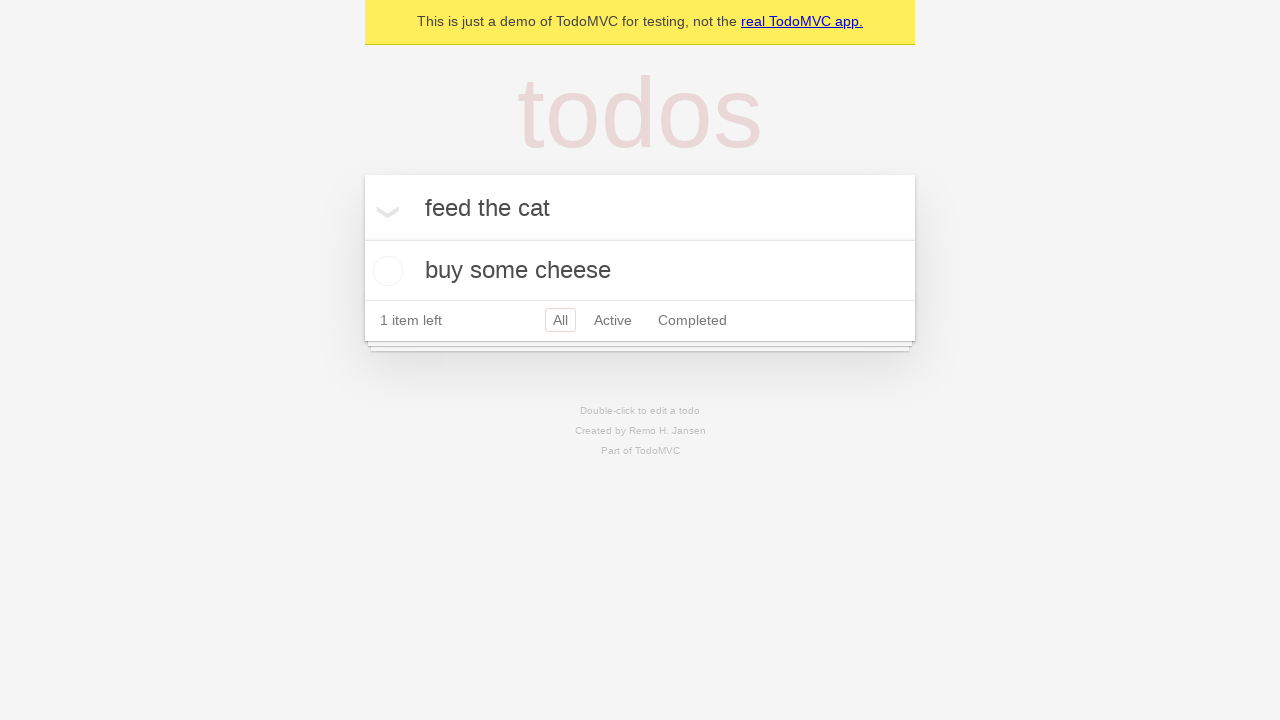

Pressed Enter to create todo 'feed the cat' on internal:attr=[placeholder="What needs to be done?"i]
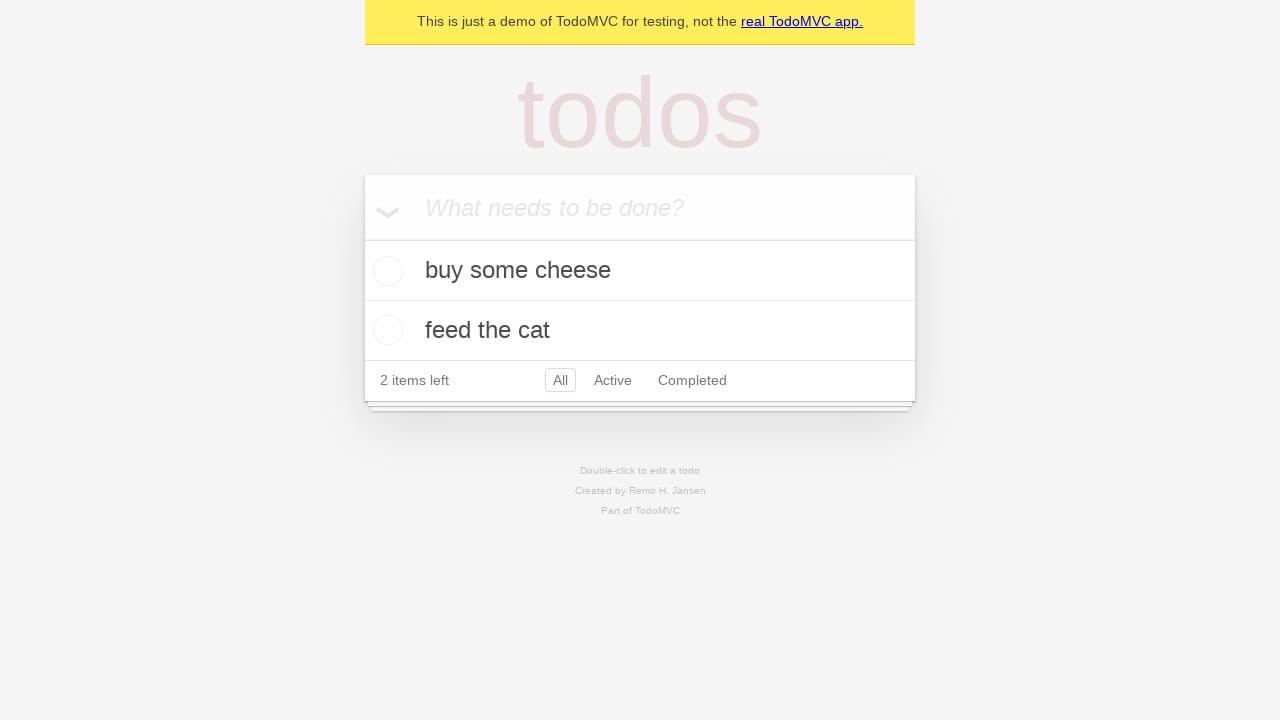

Filled todo input with 'book a doctors appointment' on internal:attr=[placeholder="What needs to be done?"i]
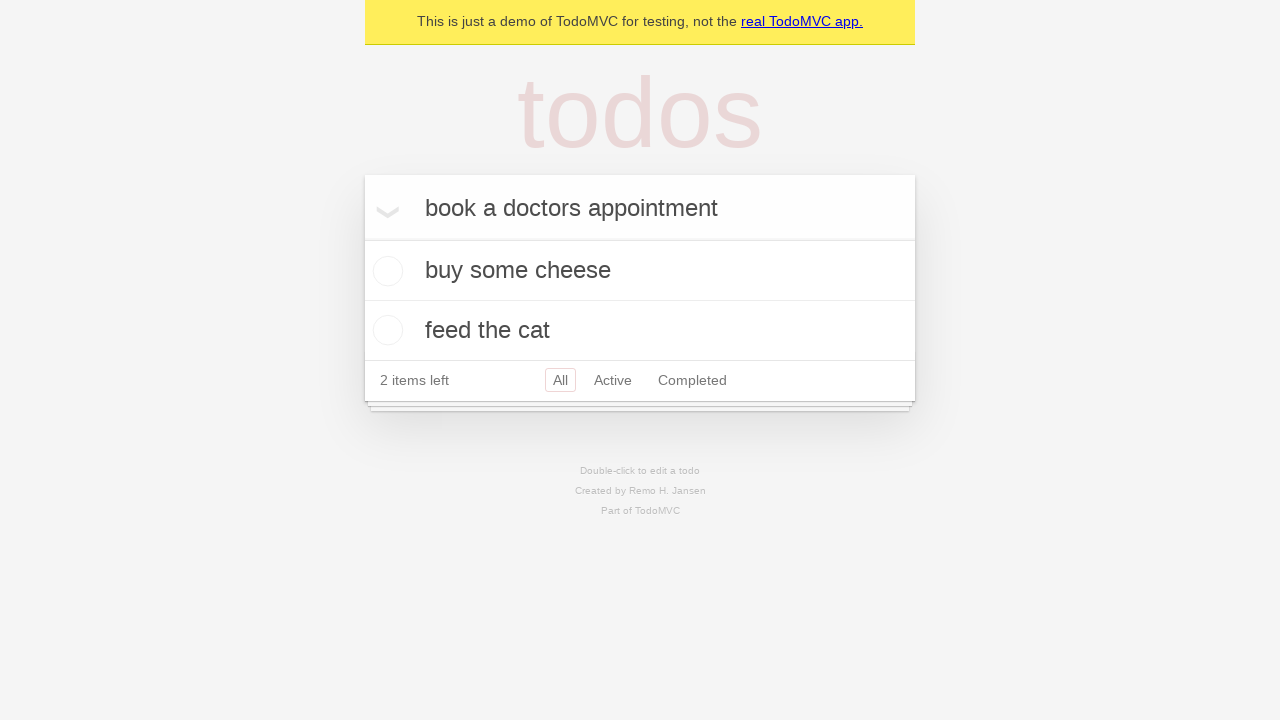

Pressed Enter to create todo 'book a doctors appointment' on internal:attr=[placeholder="What needs to be done?"i]
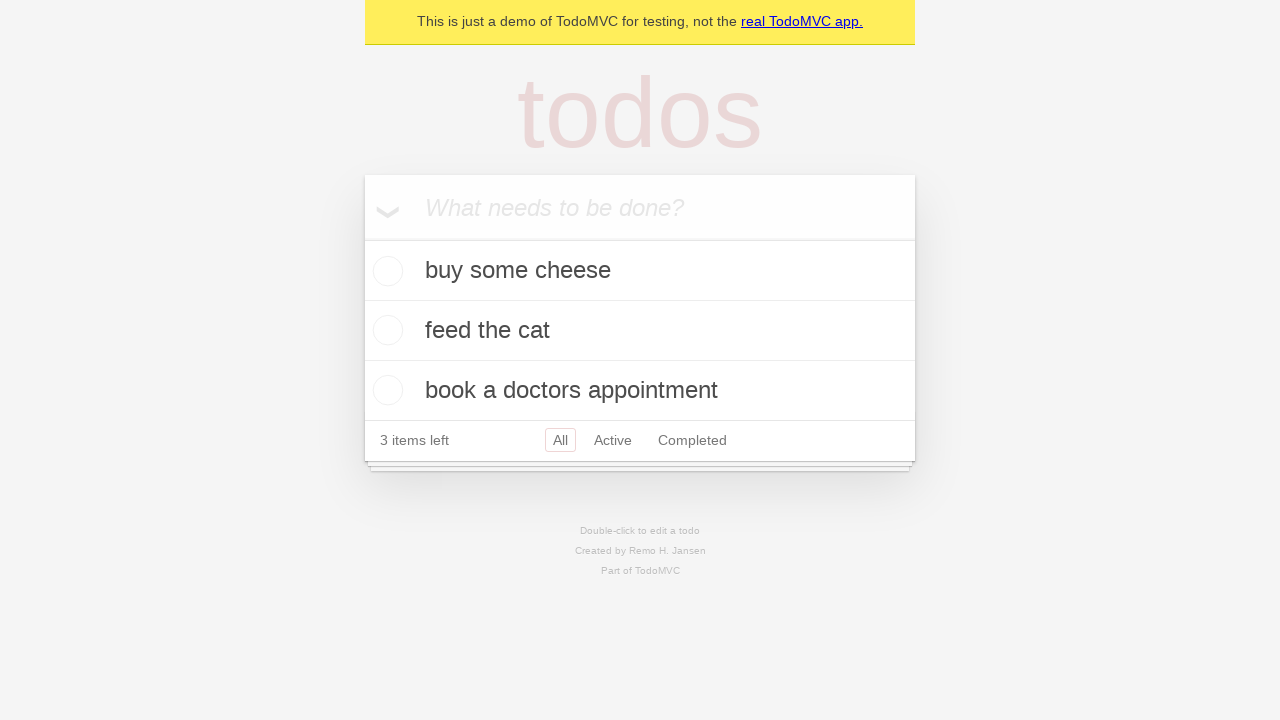

Checked the first todo item to mark it as completed at (385, 271) on .todo-list li .toggle >> nth=0
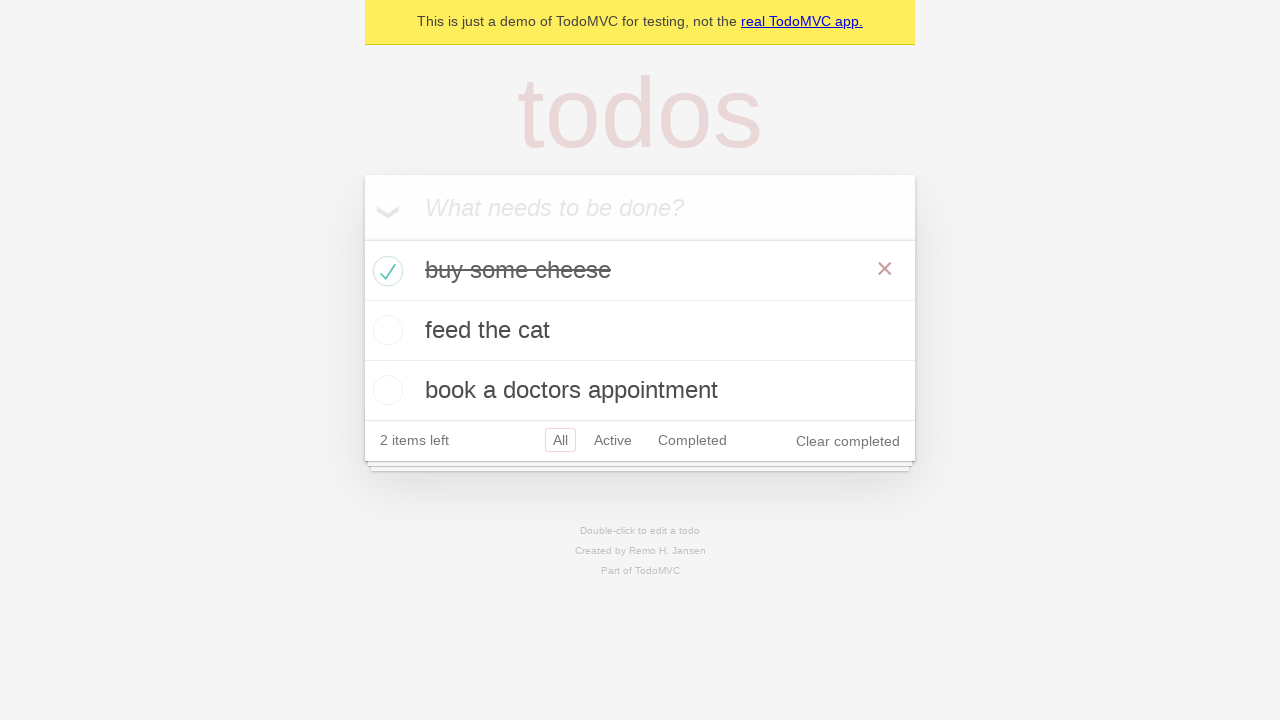

Verified 'Clear completed' button is displayed with correct text
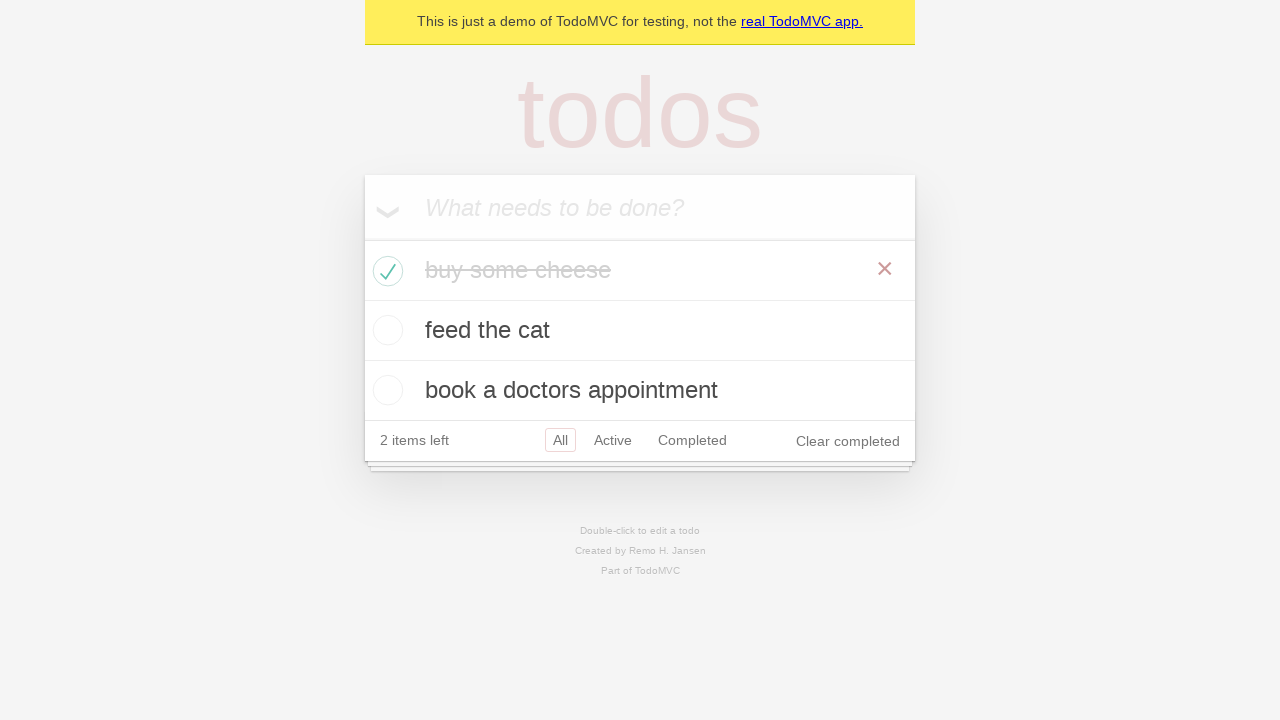

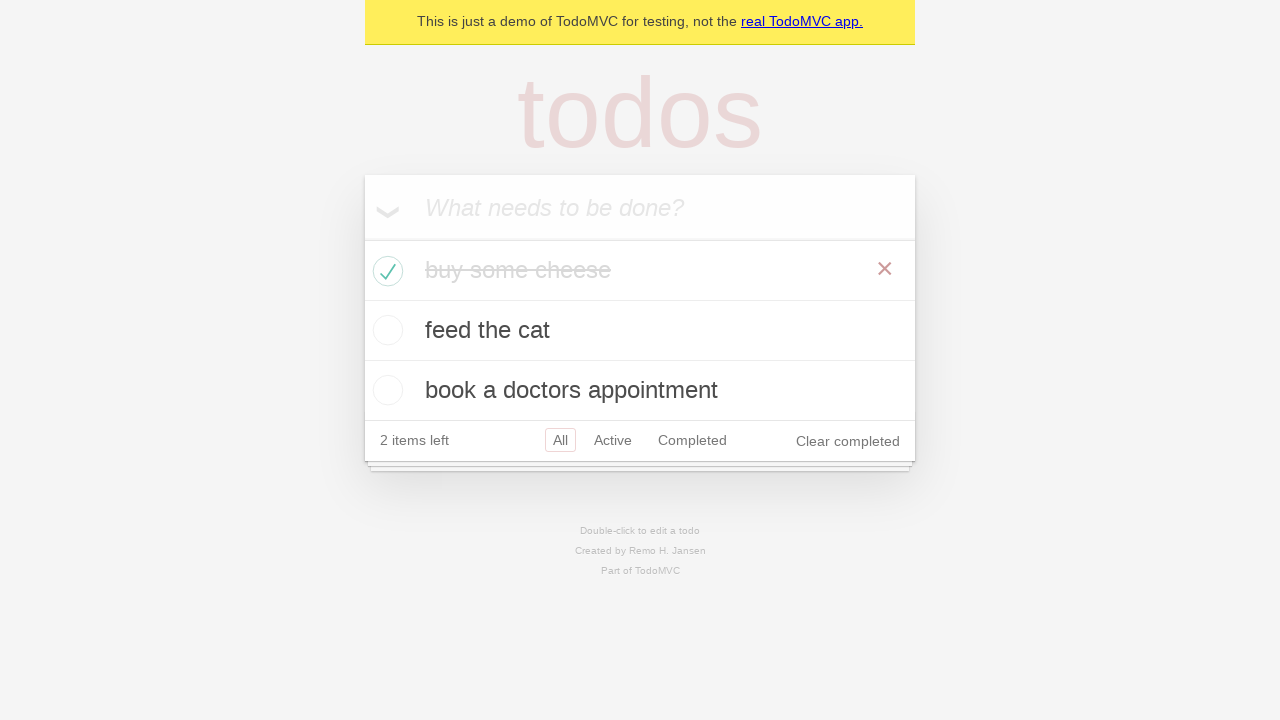